Tests different button click interactions including regular click, right-click (context click), and double-click on a demo page, then verifies a success message appears.

Starting URL: https://demoqa.com/buttons

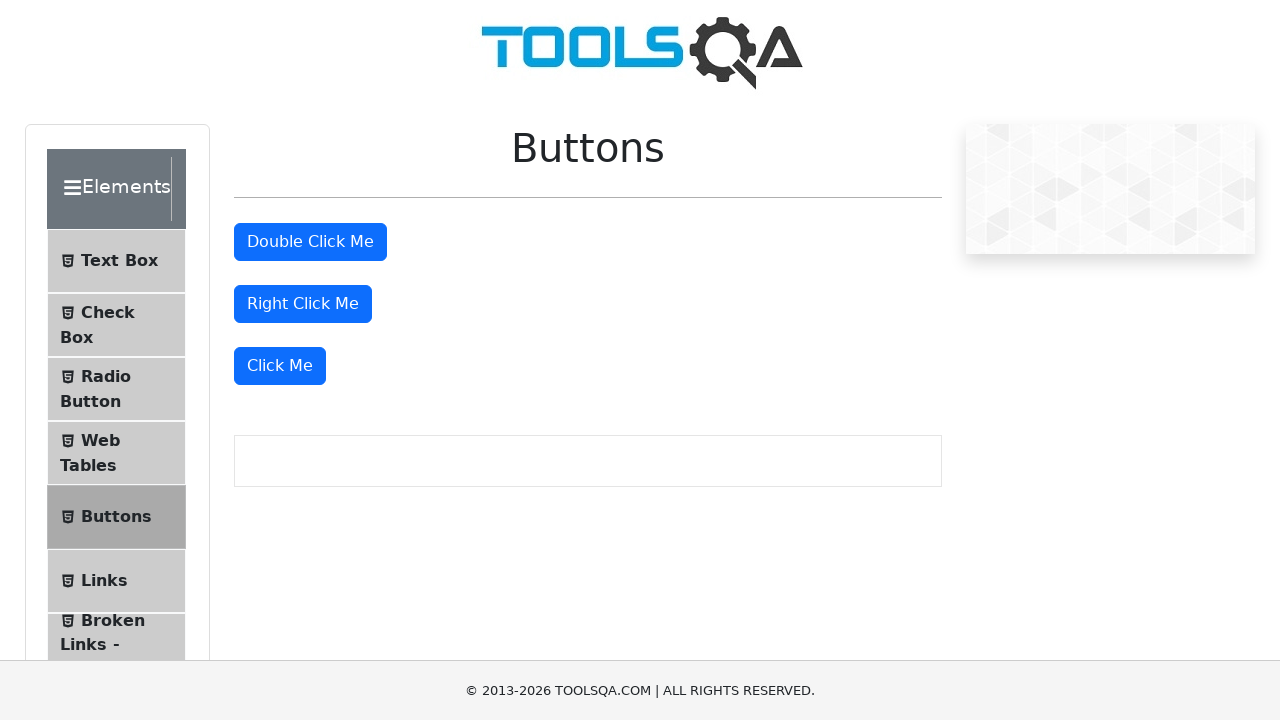

Clicked the 'Click Me' button at (280, 366) on xpath=//button[text()='Click Me']
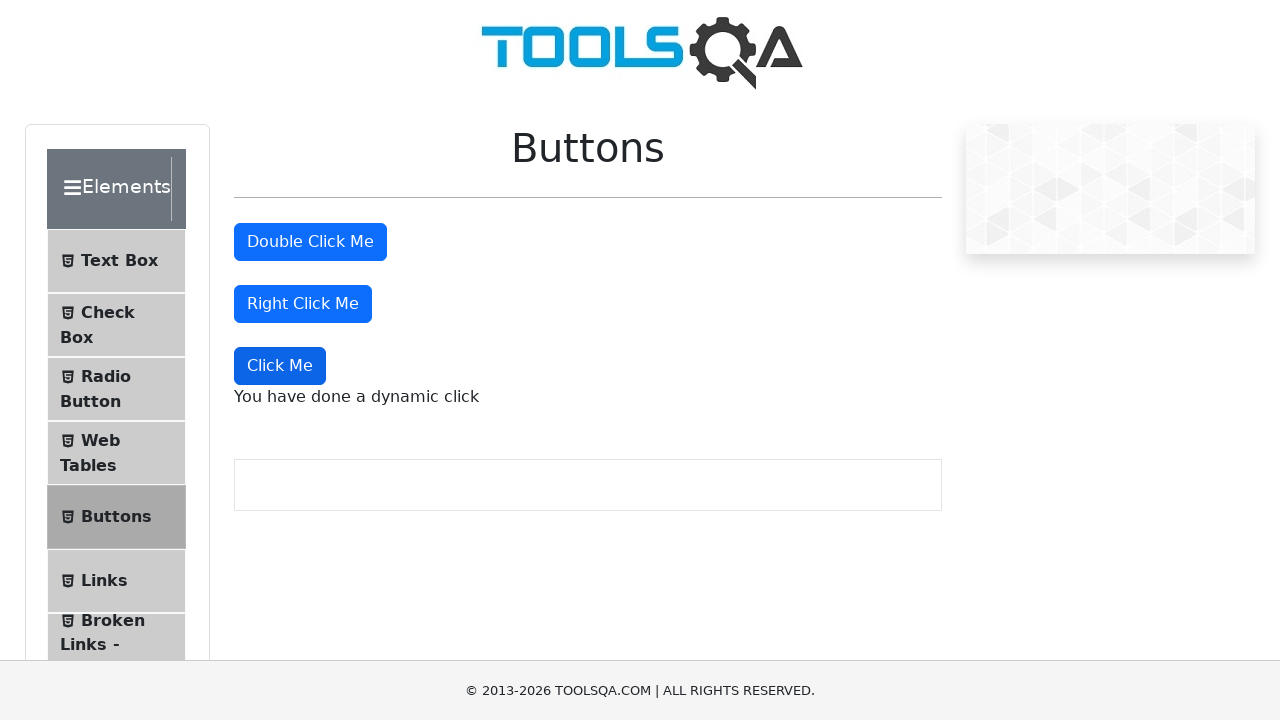

Right-clicked the 'Right Click Me' button at (303, 304) on //button[text()='Right Click Me']
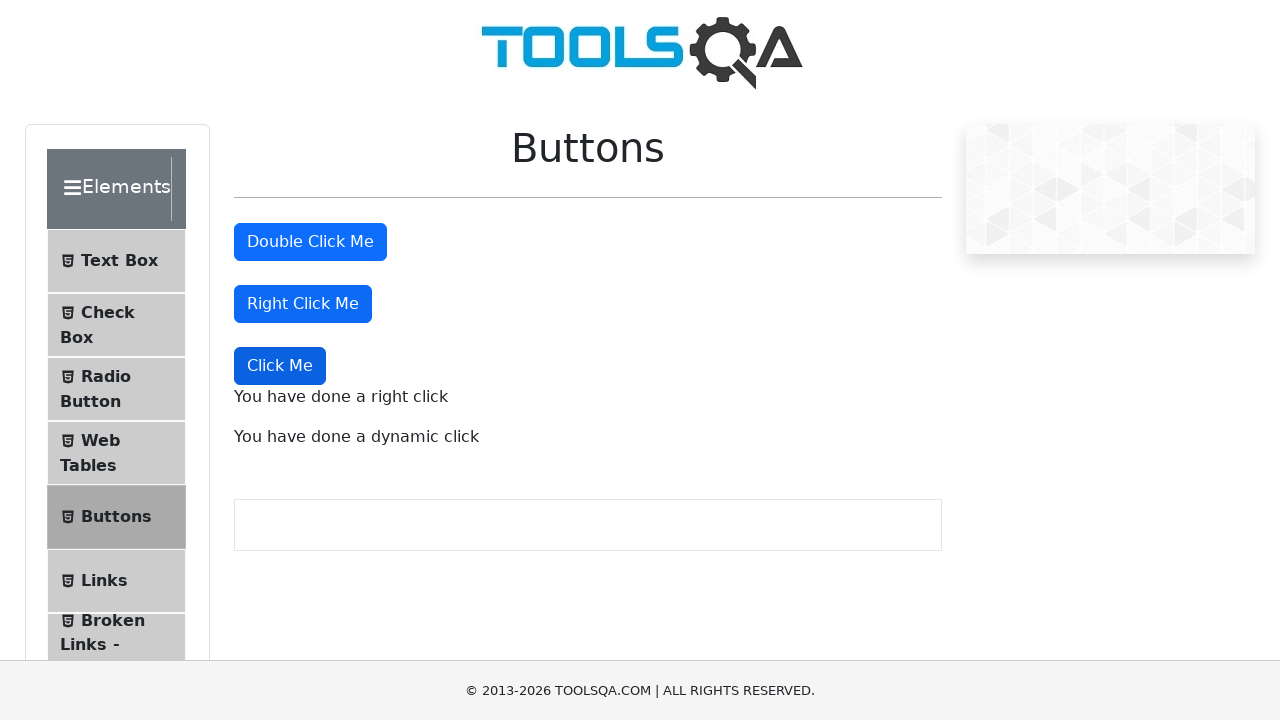

Double-clicked the 'Double Click Me' button at (310, 242) on xpath=//button[text()='Double Click Me']
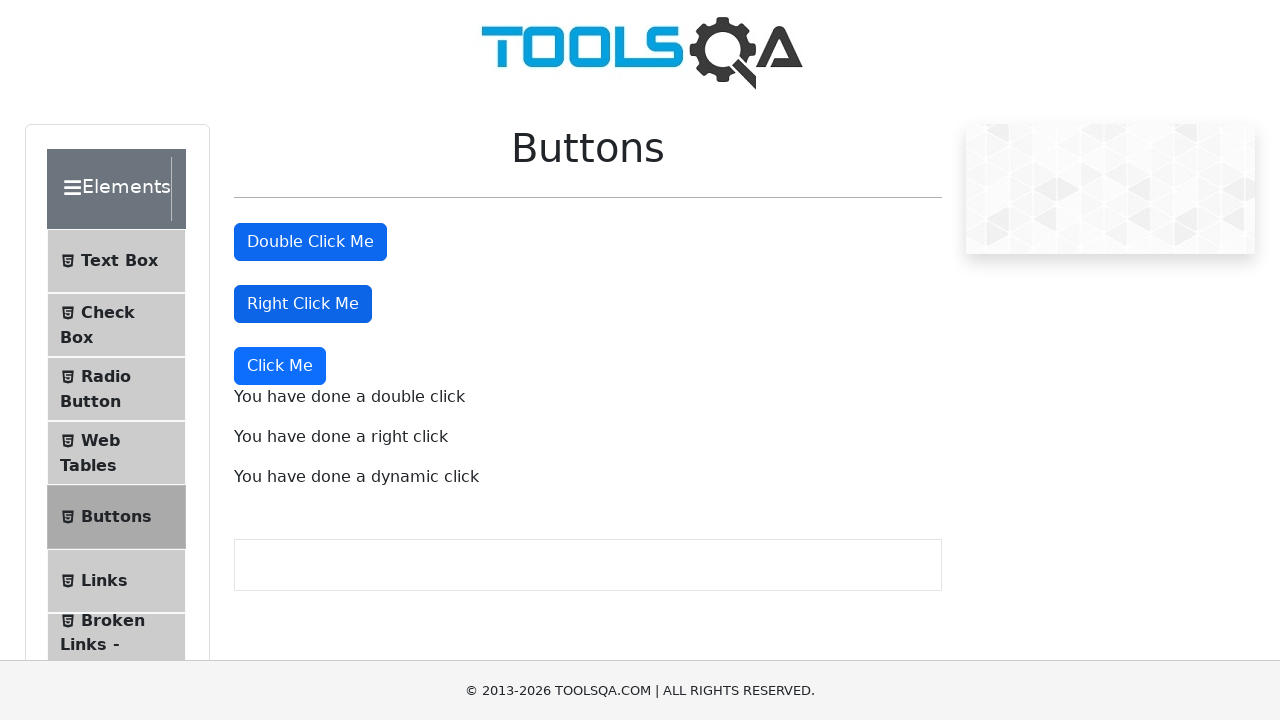

Clicked the 'Click Me' button again at (280, 366) on xpath=//button[text()='Click Me']
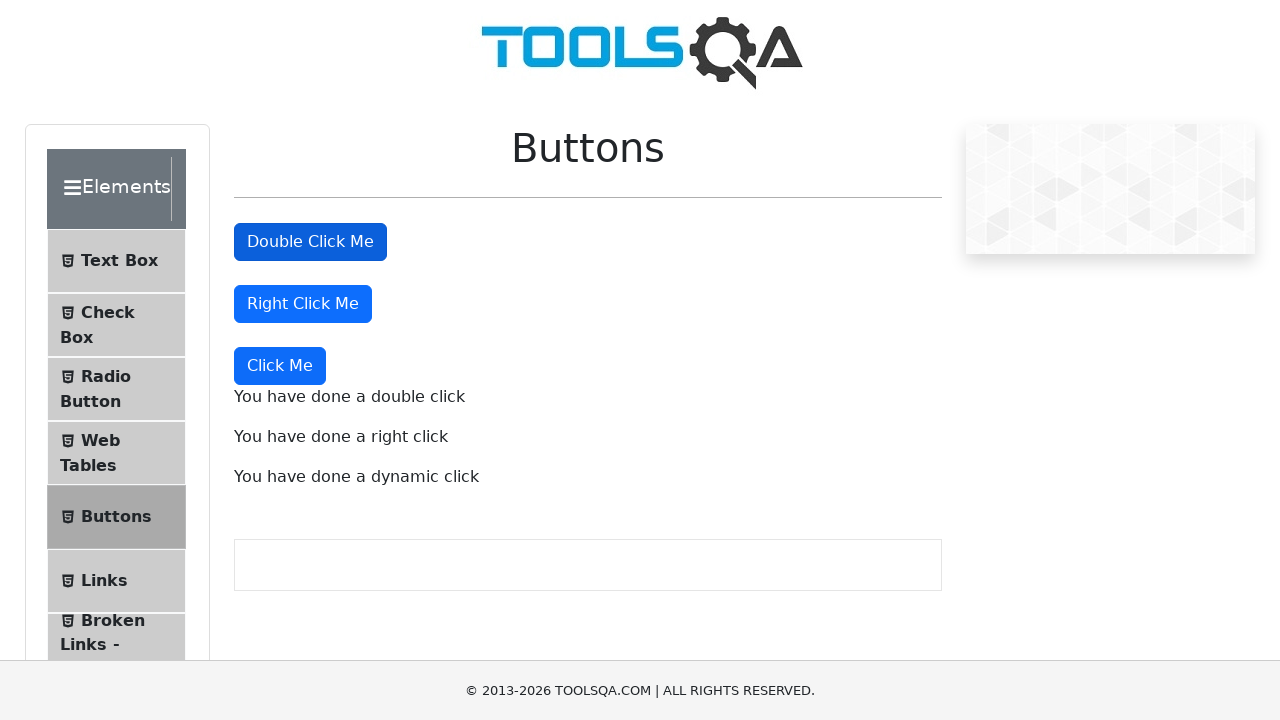

Dynamic click message element appeared
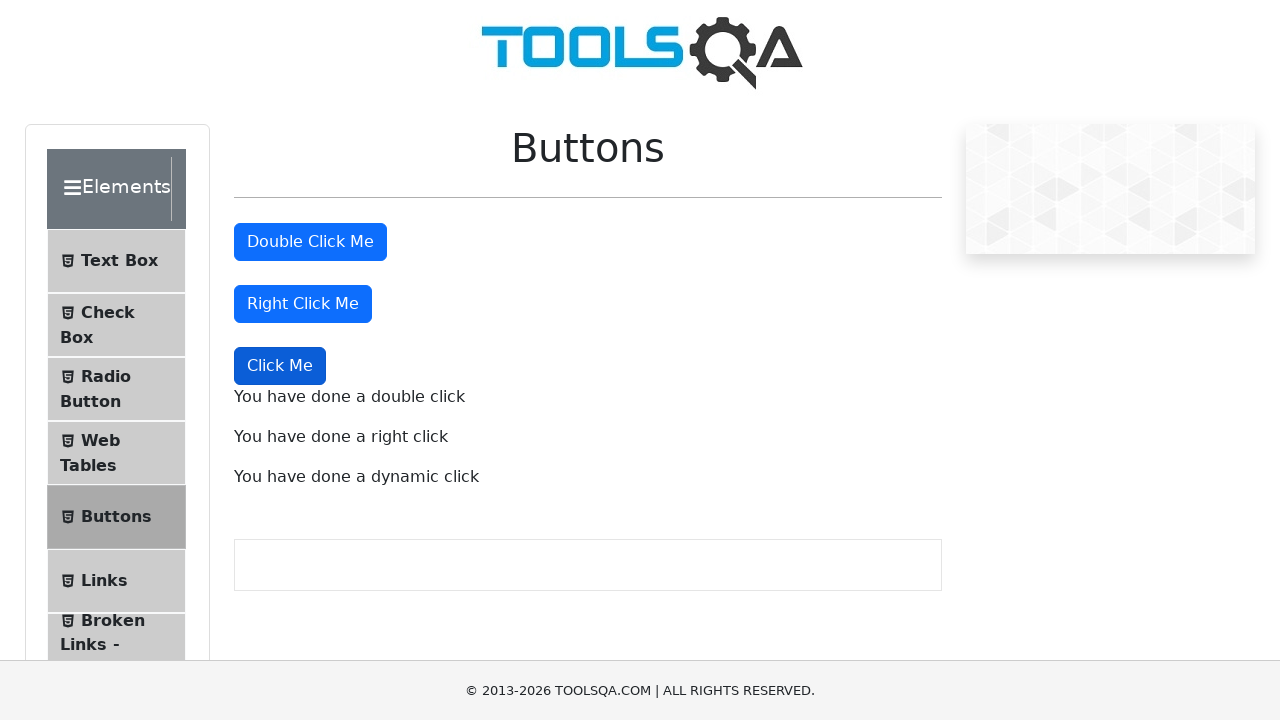

Located the dynamic click message element
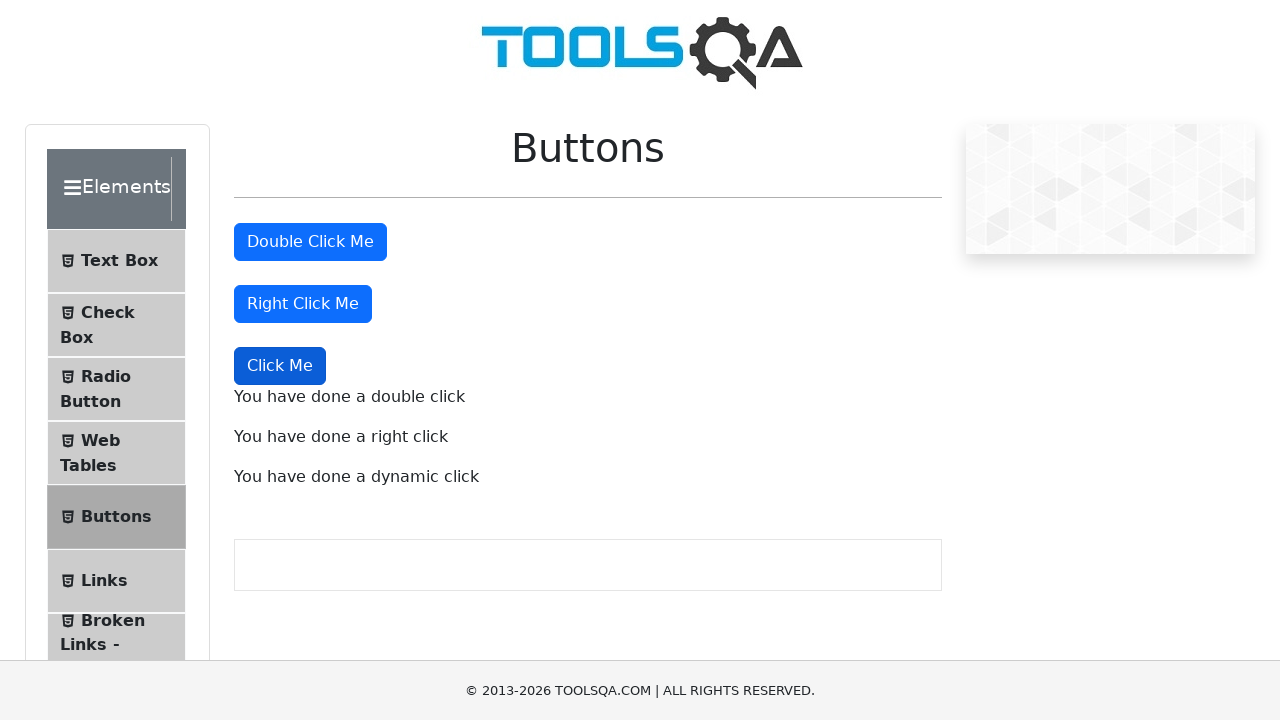

Verified success message: 'You have done a dynamic click'
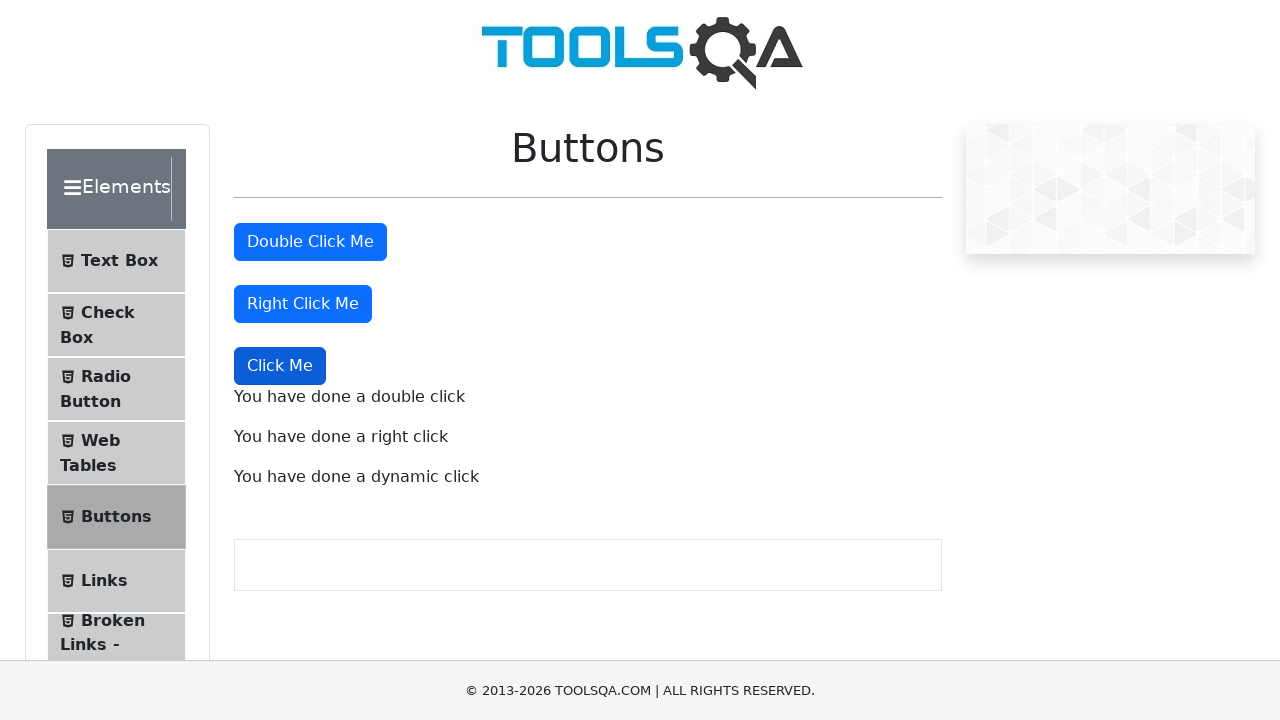

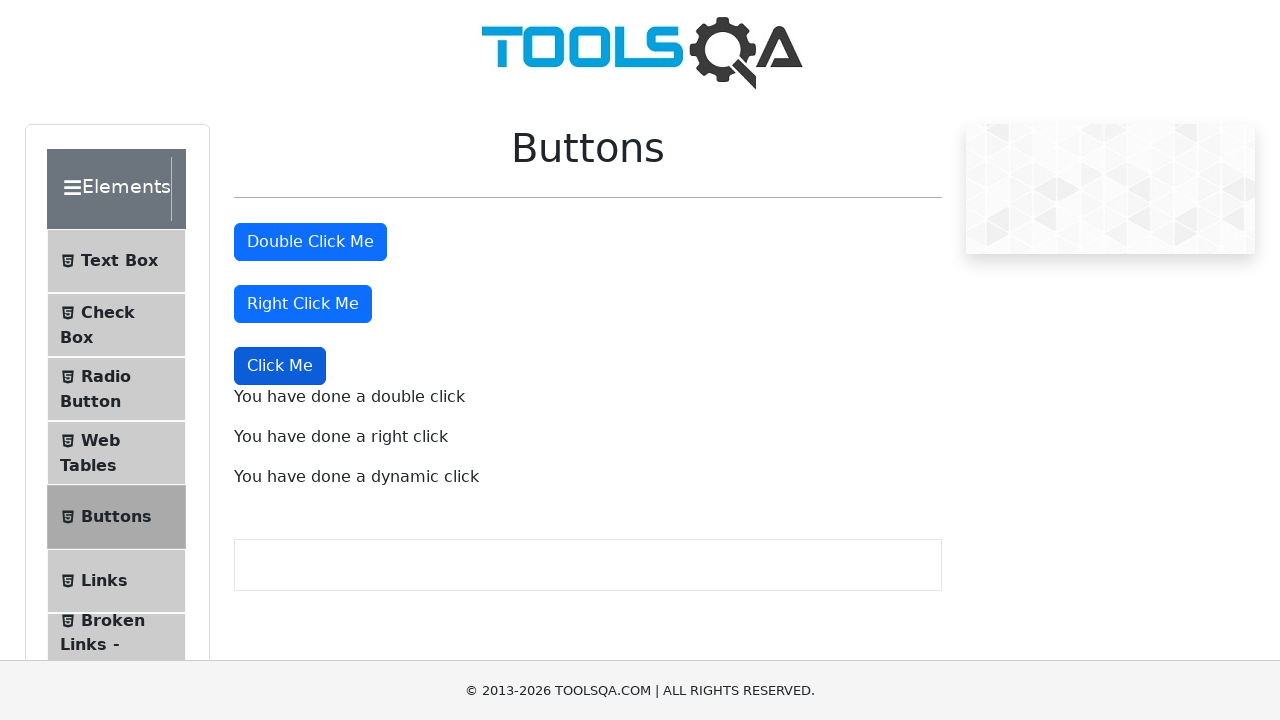